Navigates to the Checkboxes page, manipulates checkboxes by clicking them to toggle their state, and tests browser back/forward navigation

Starting URL: https://the-internet.herokuapp.com

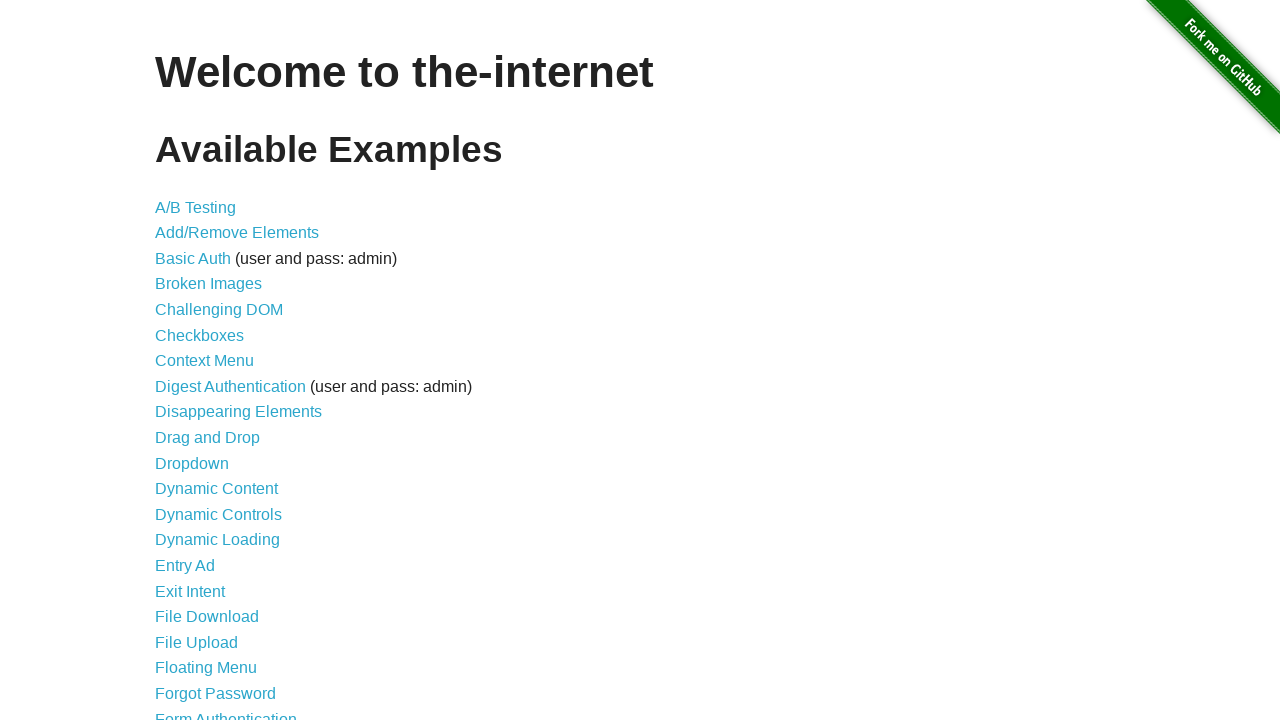

Clicked on Checkboxes link at (200, 335) on text=Checkboxes
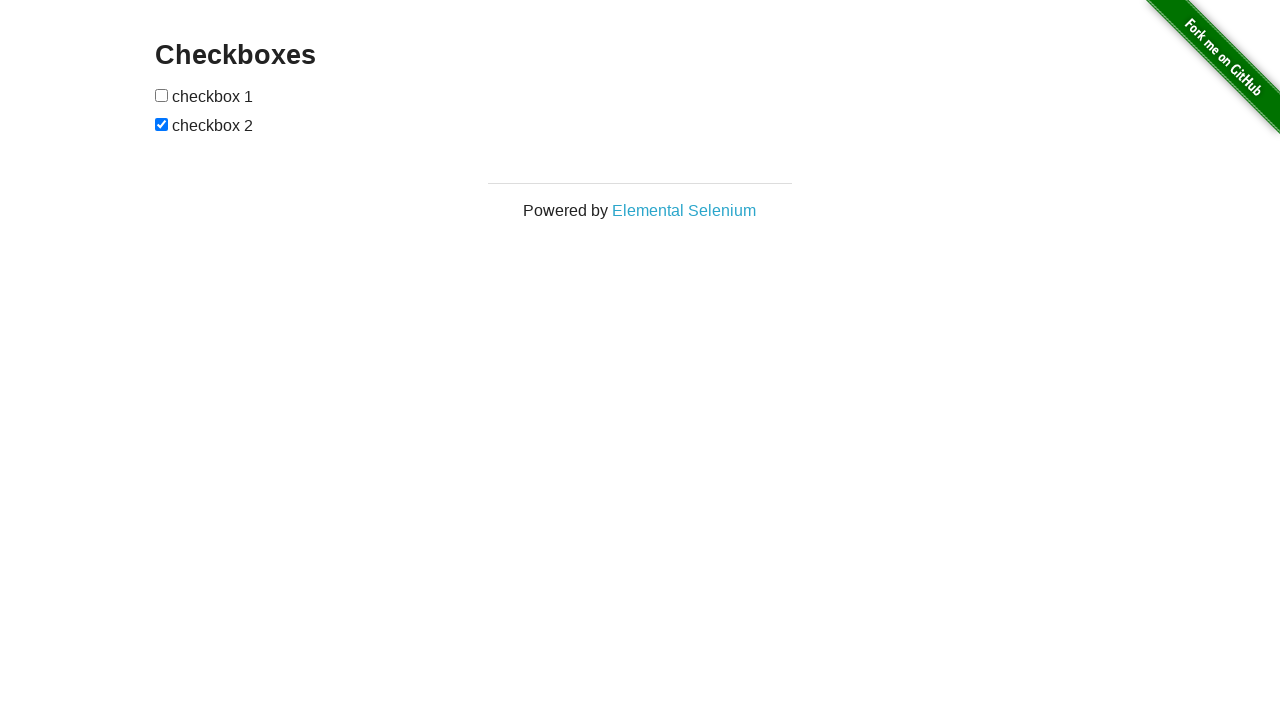

Checkboxes page loaded
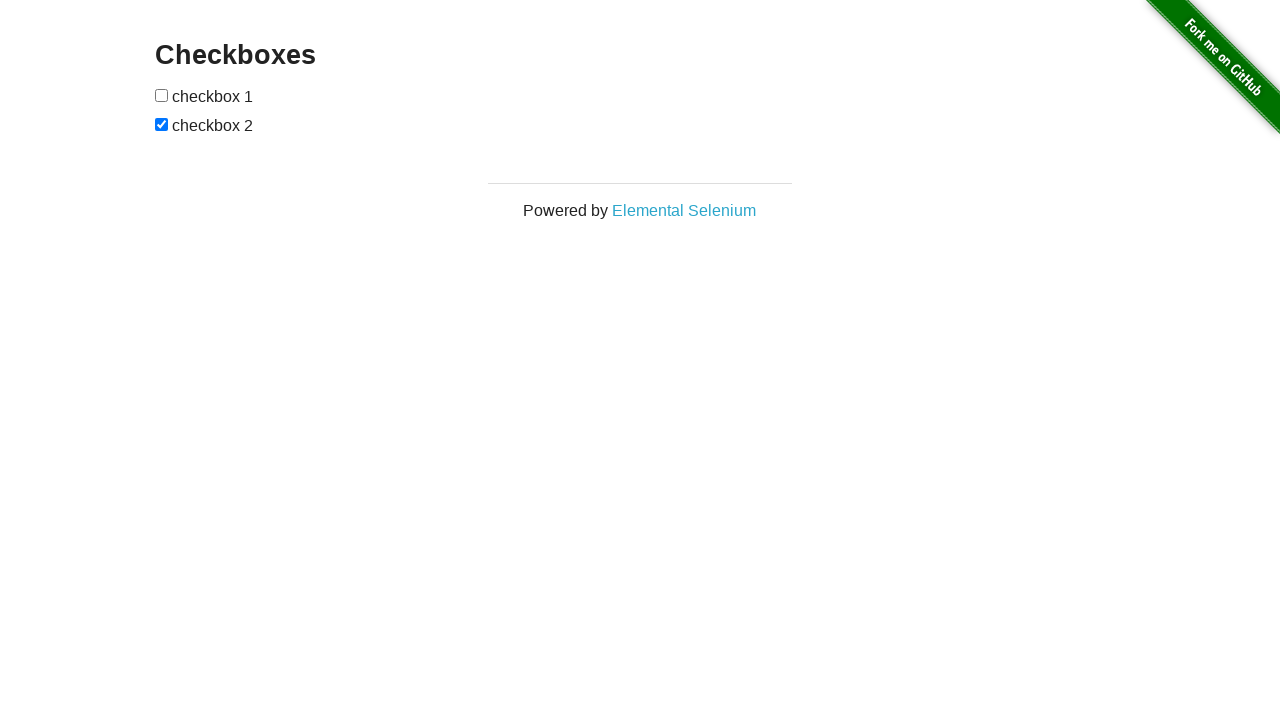

Verified page heading is 'Checkboxes'
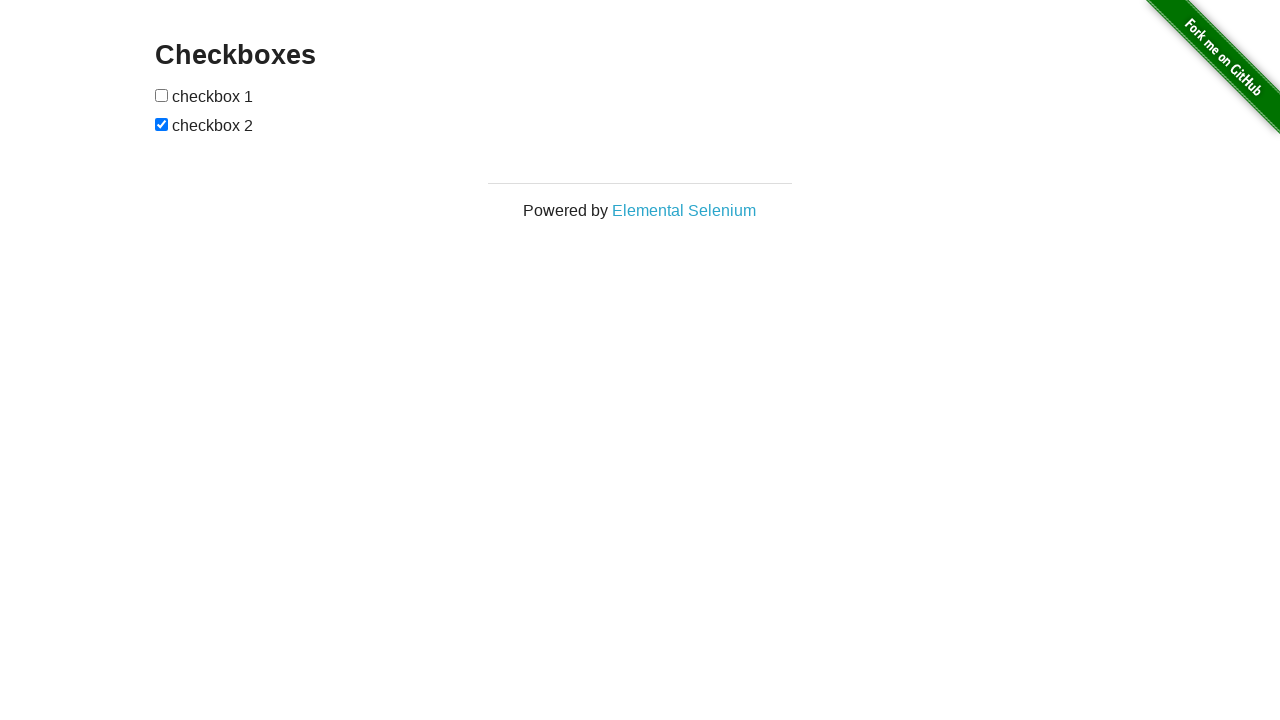

Found 2 checkboxes on the page
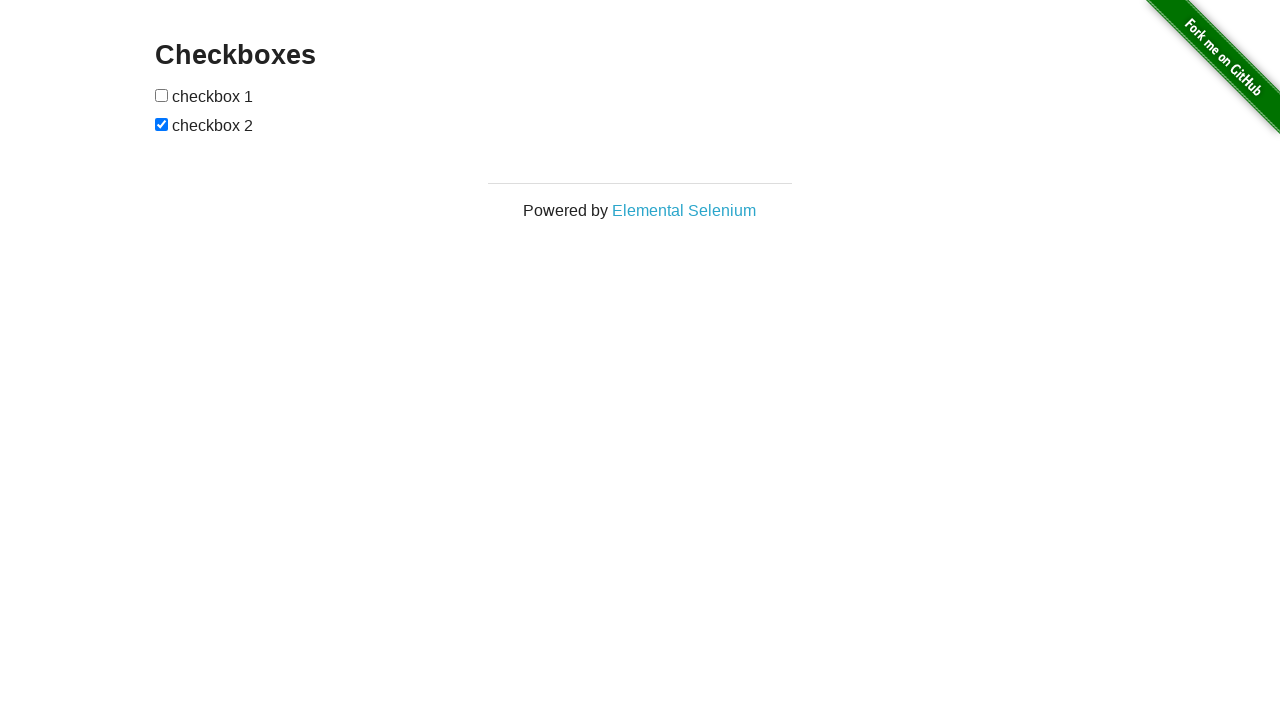

Clicked first checkbox at (162, 95) on input[type='checkbox'] >> nth=0
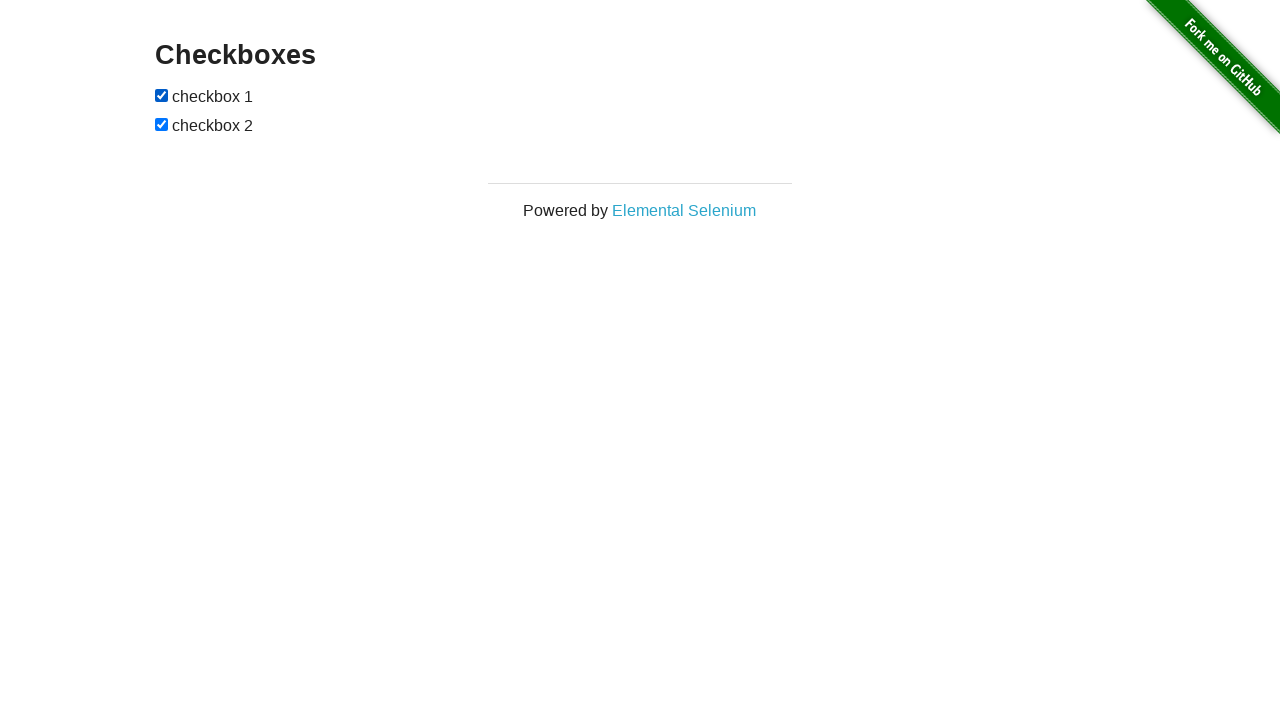

Verified first checkbox is checked
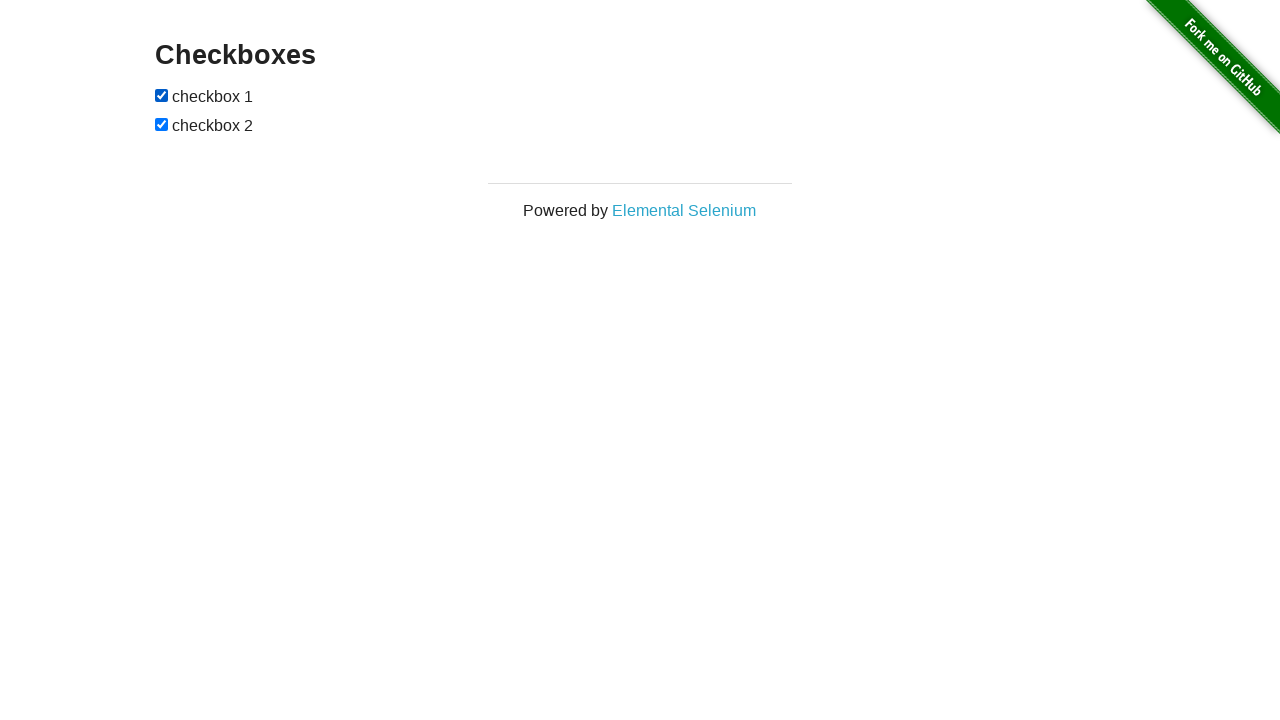

Clicked second checkbox at (162, 124) on input[type='checkbox'] >> nth=1
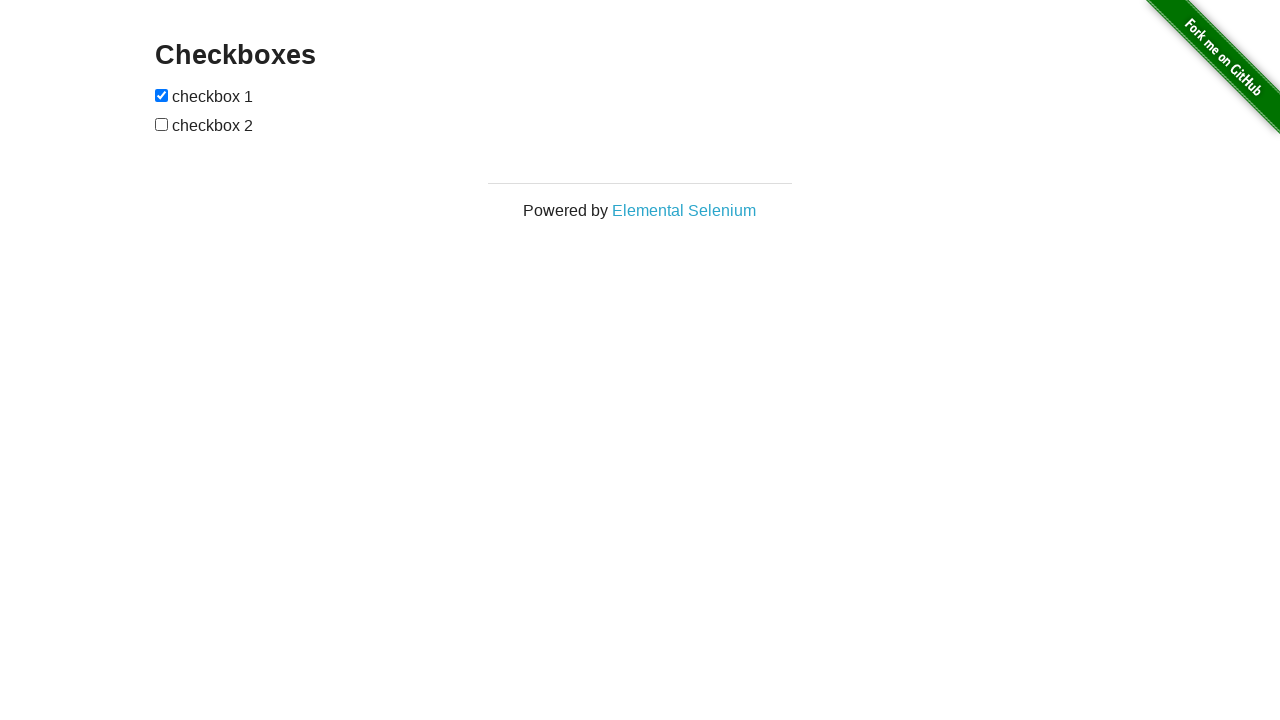

Verified second checkbox is unchecked
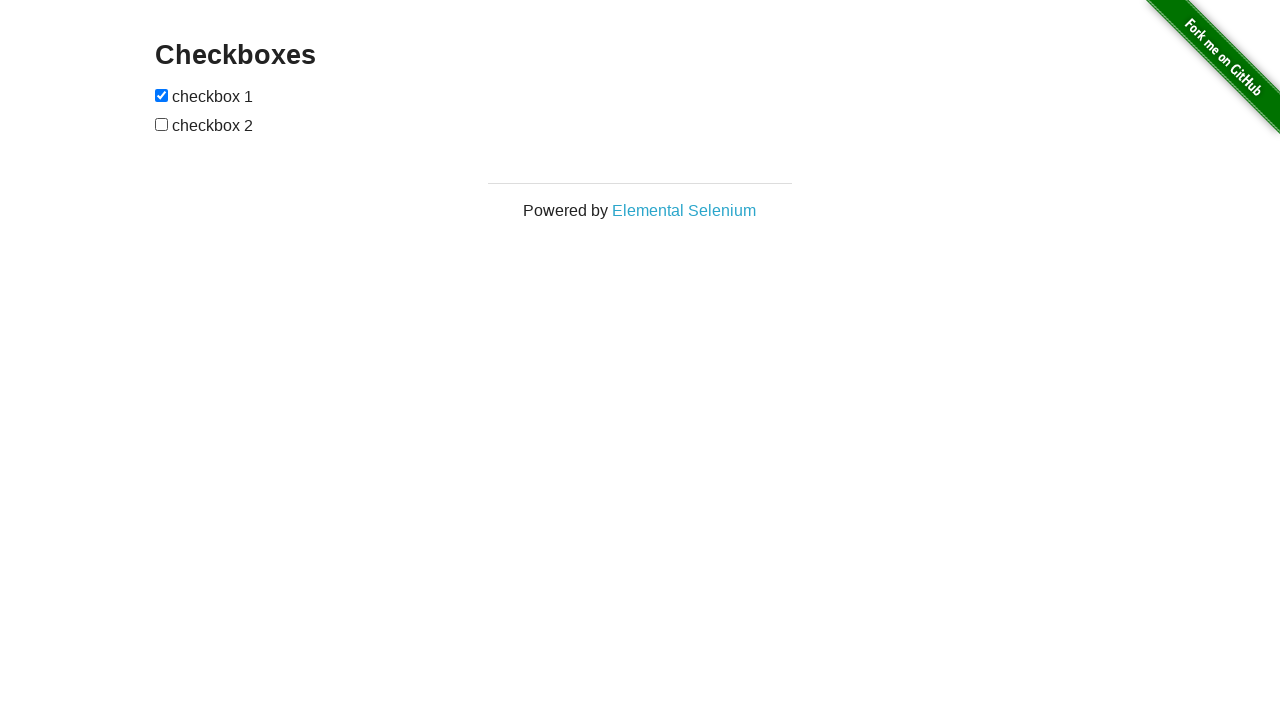

Navigated back using browser back button
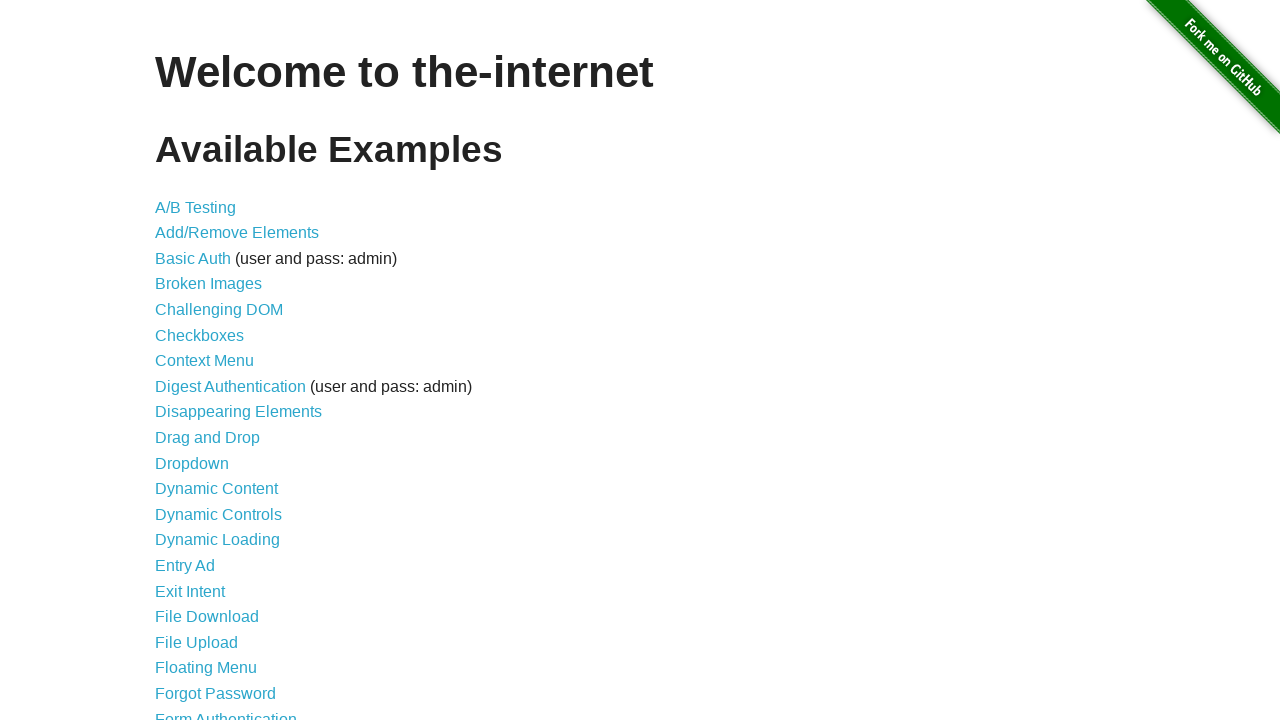

Homepage loaded after navigating back
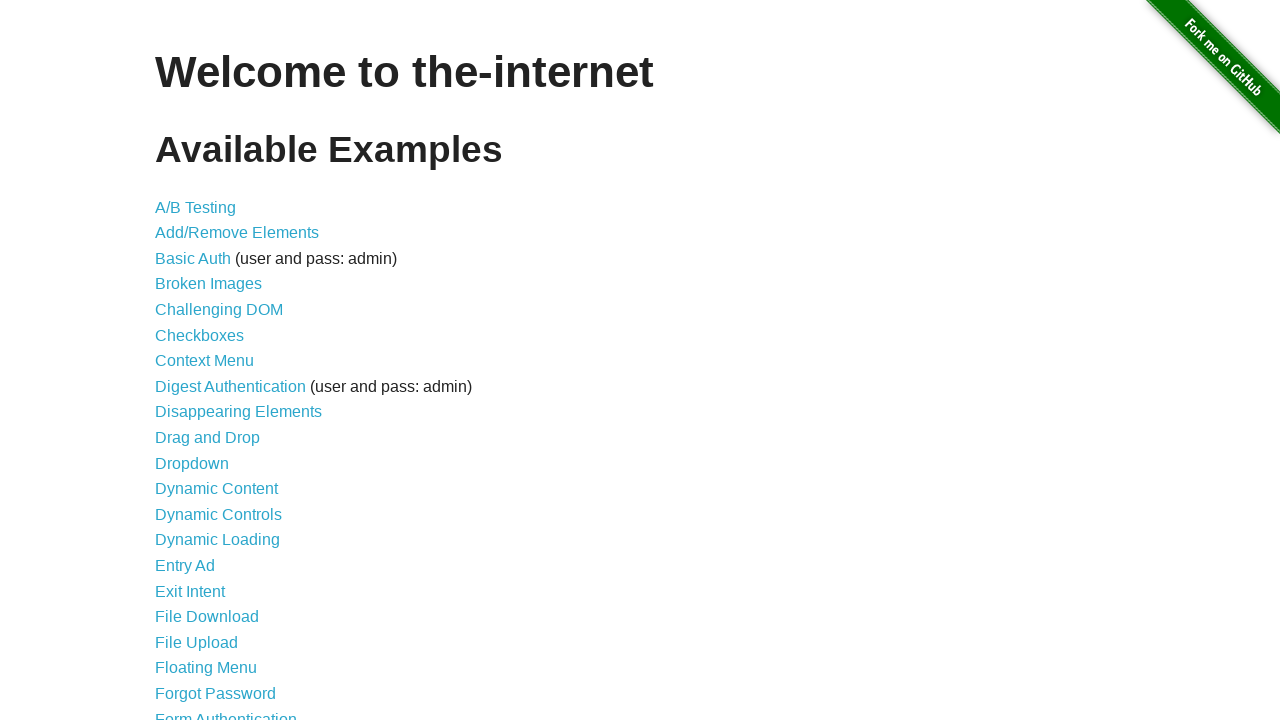

Navigated forward using browser forward button
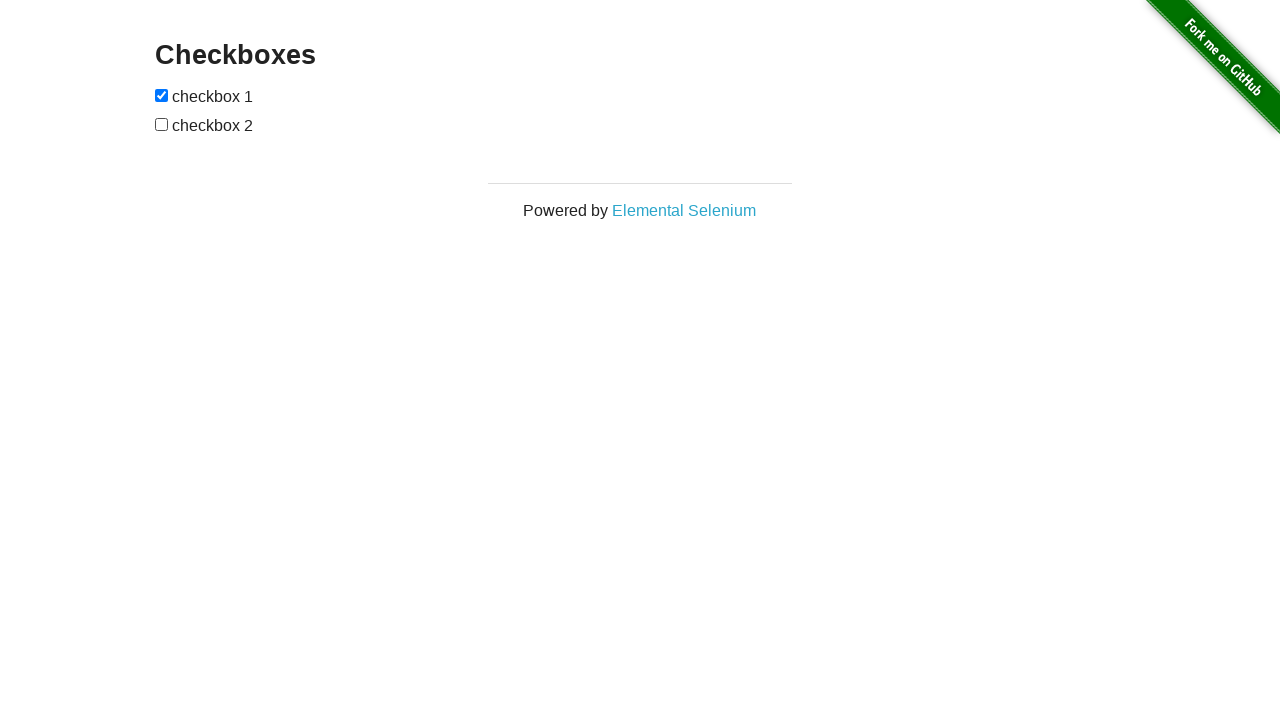

Checkboxes page loaded after navigating forward
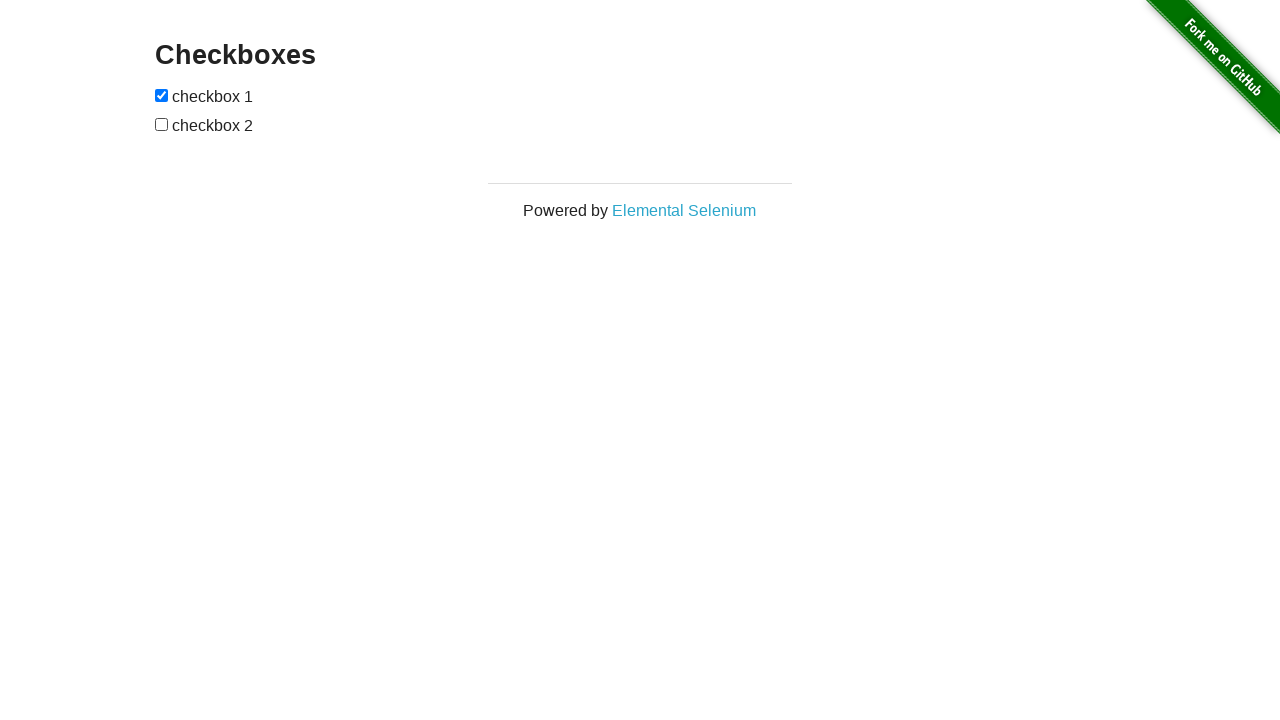

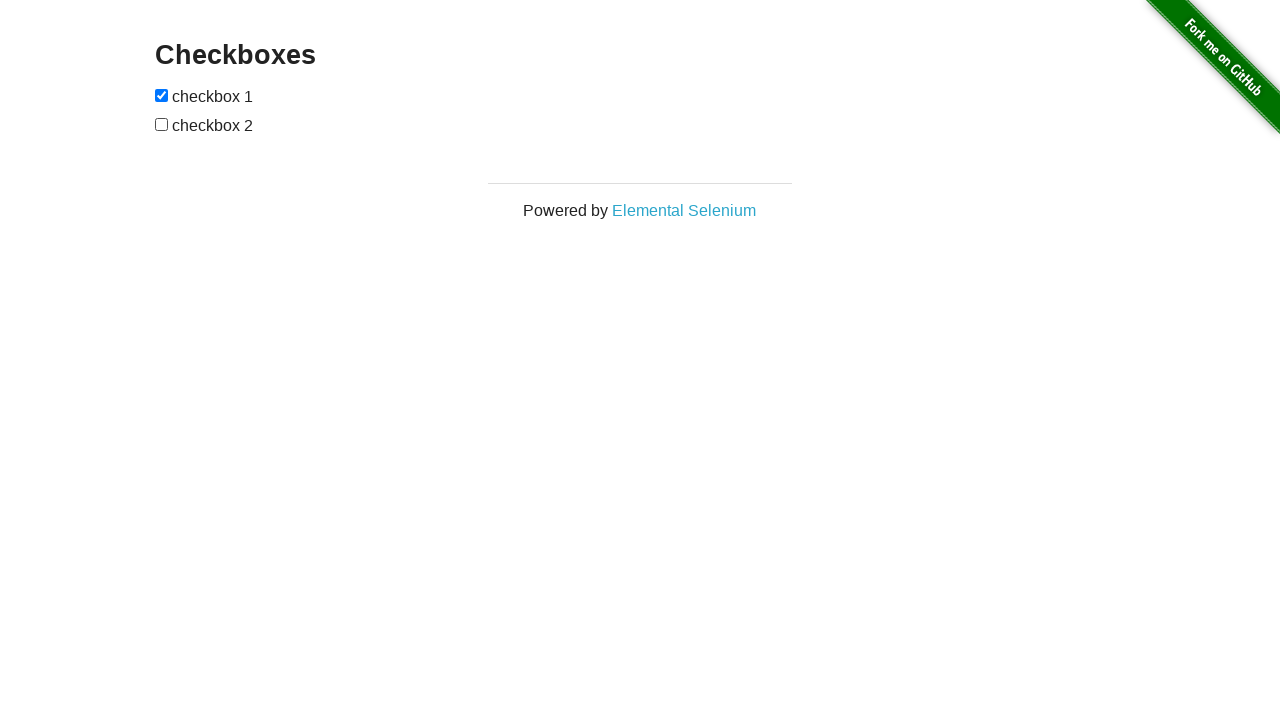